Tests hovering over the MP3 Players category in the navigation menu and verifies that subcategory elements are displayed

Starting URL: https://naveenautomationlabs.com/opencart/index.php?route=common/home

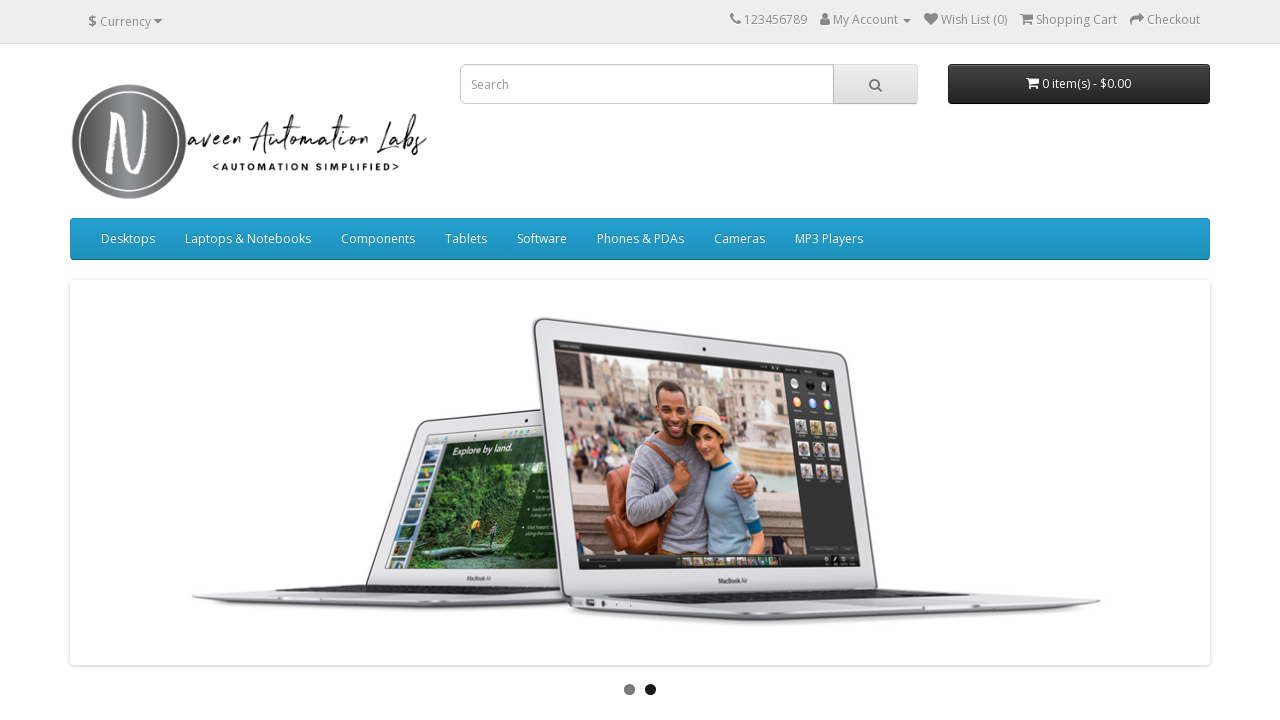

Located MP3 Players category element in navigation
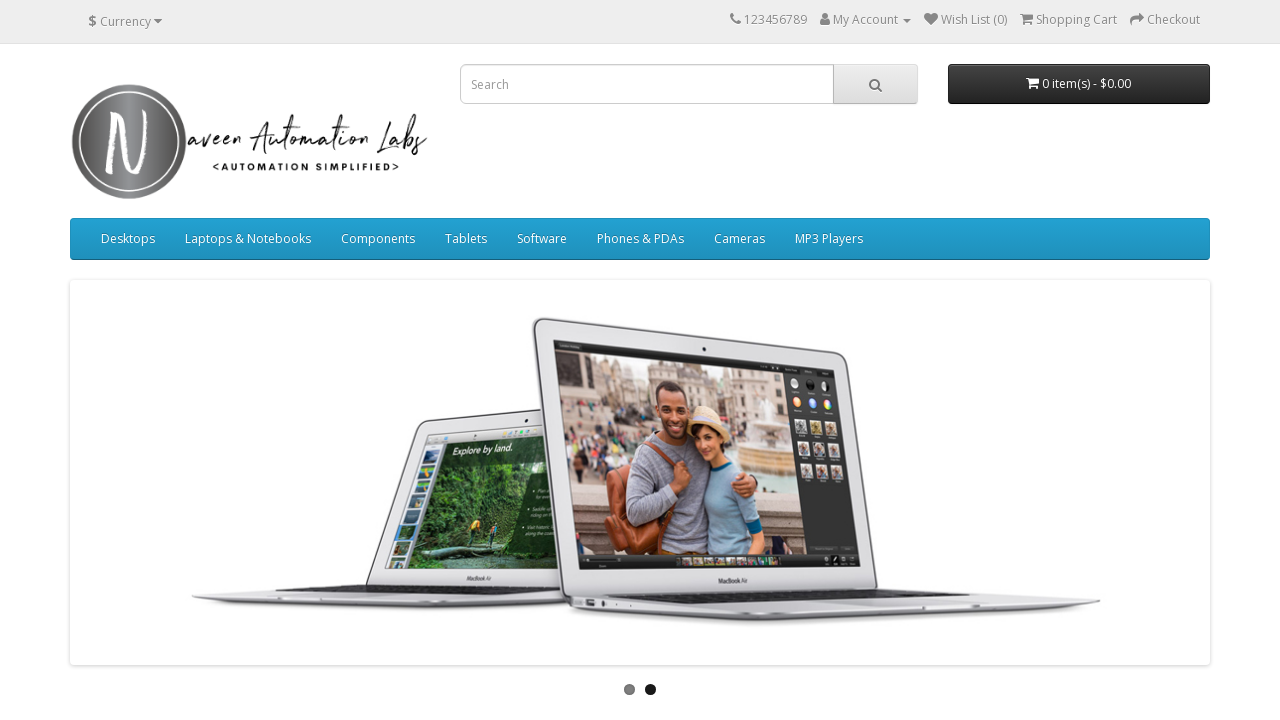

Hovered mouse over MP3 Players category at (829, 239) on xpath=//*[contains(text(),'MP3')] >> nth=0
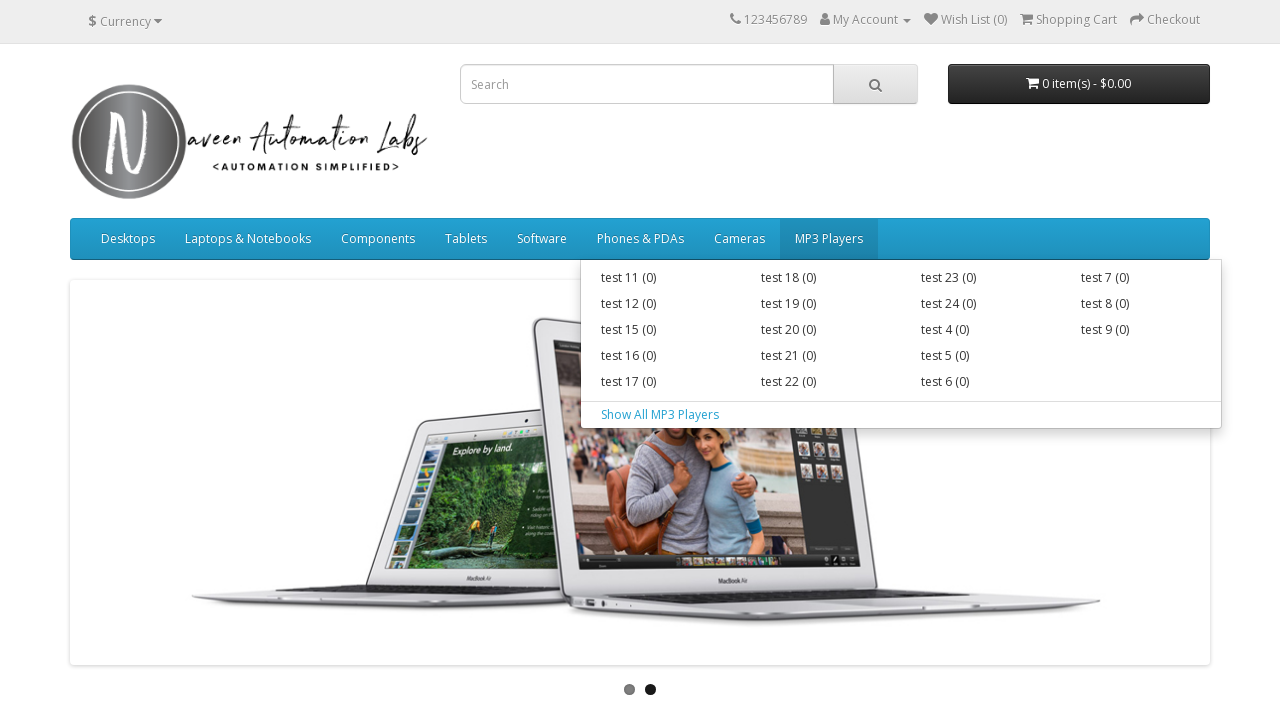

Located subcategory items elements
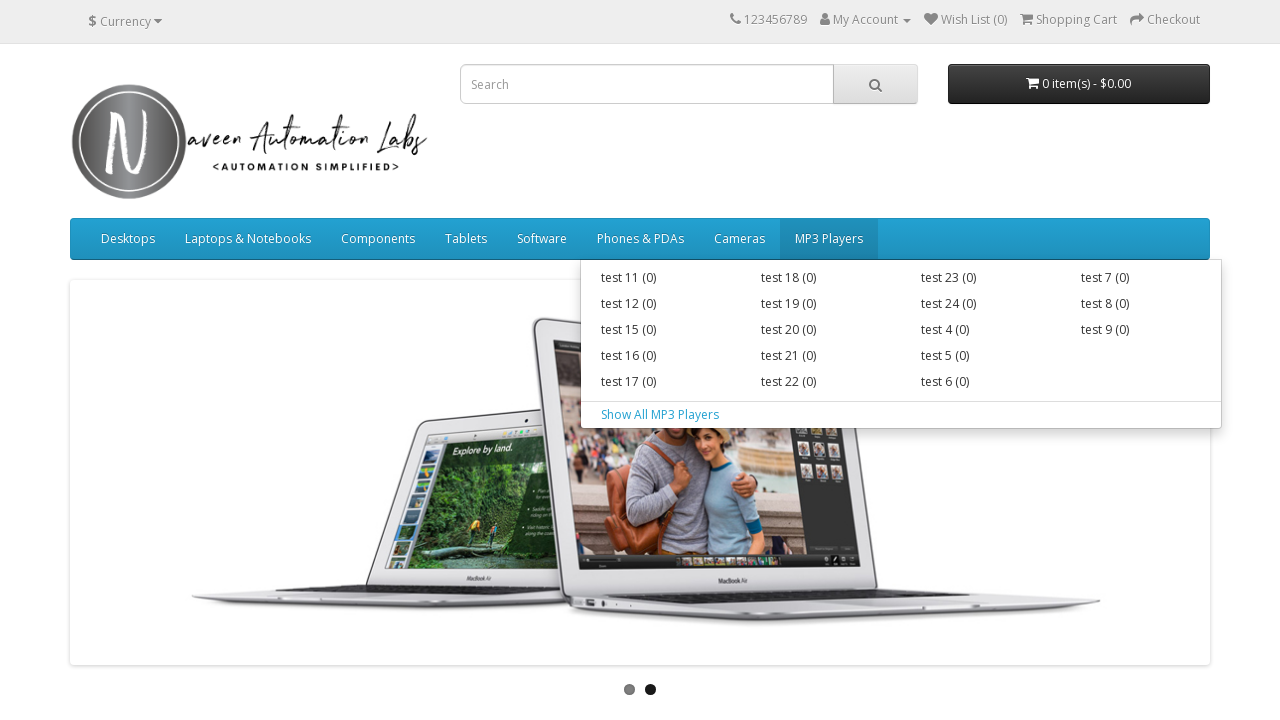

First subcategory item became visible
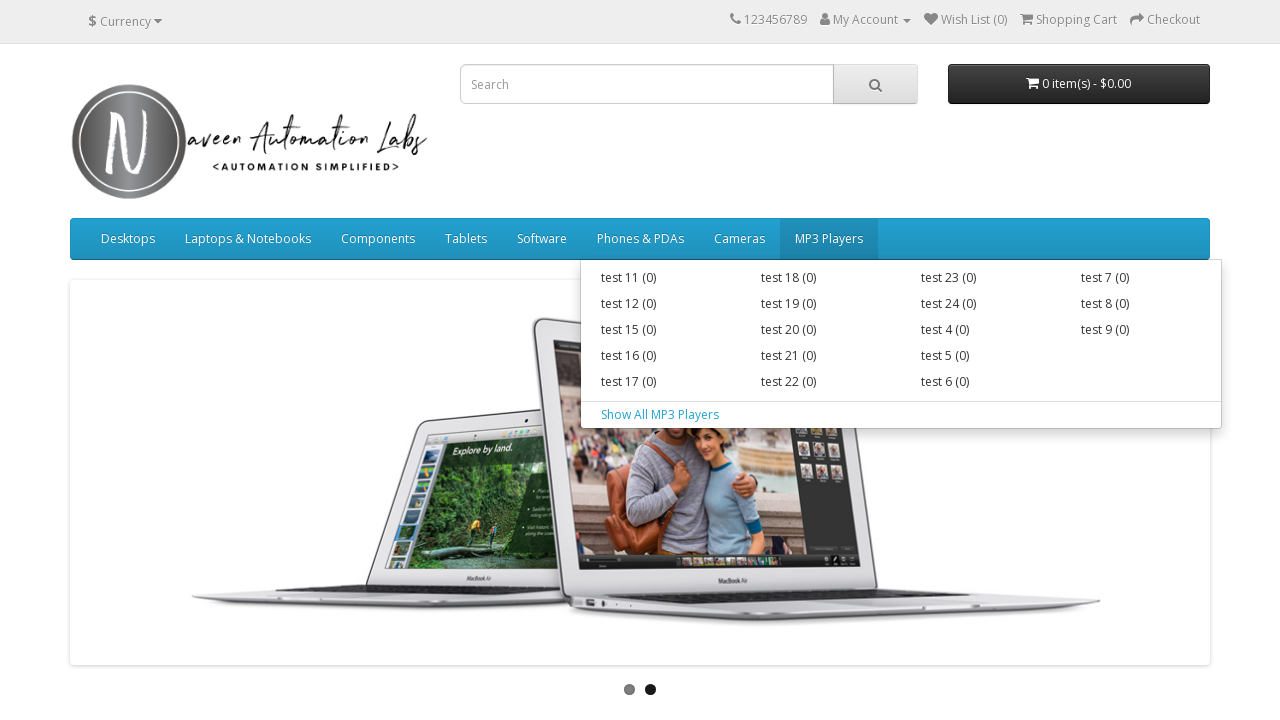

Found 18 subcategory items
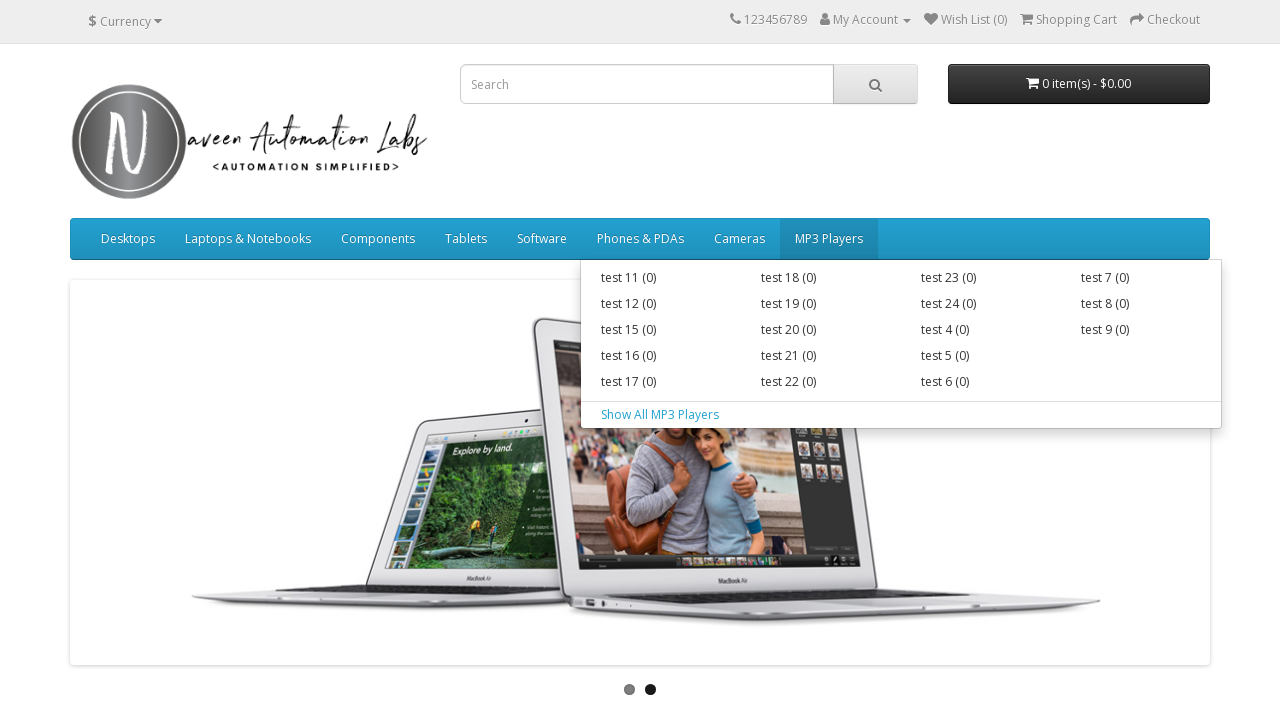

Verified subcategory item 1 of 18 is visible
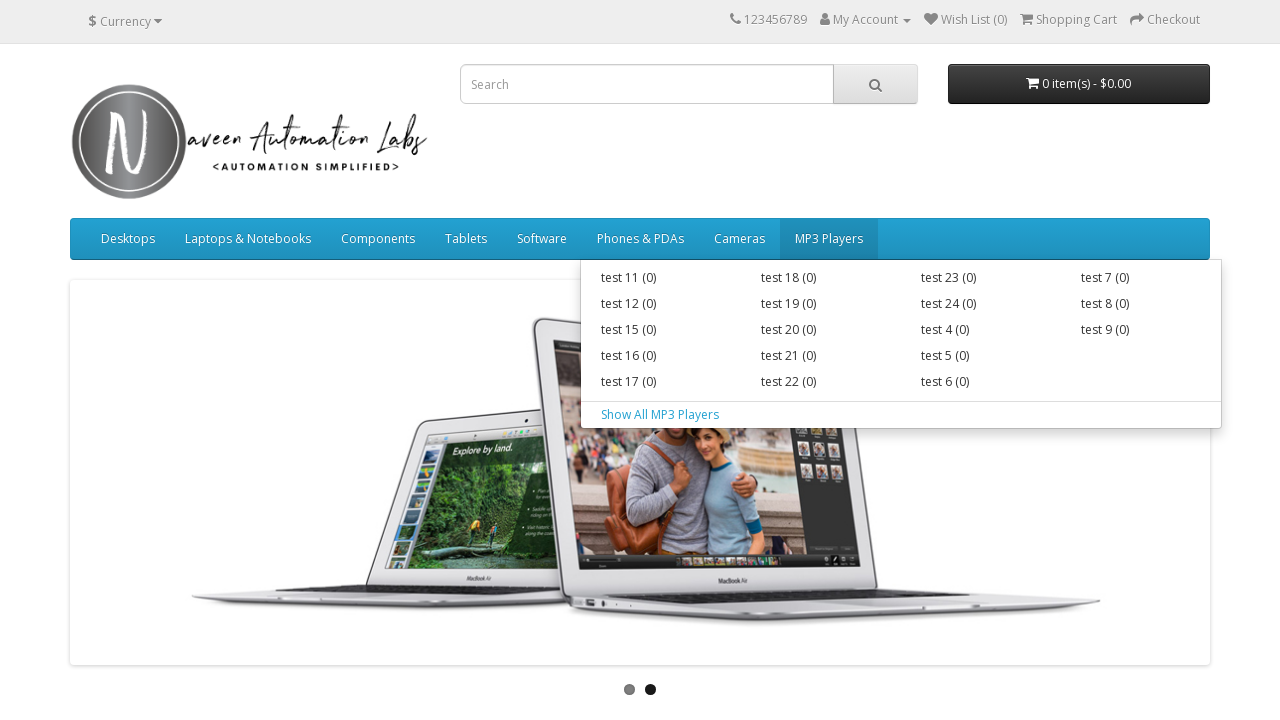

Verified subcategory item 2 of 18 is visible
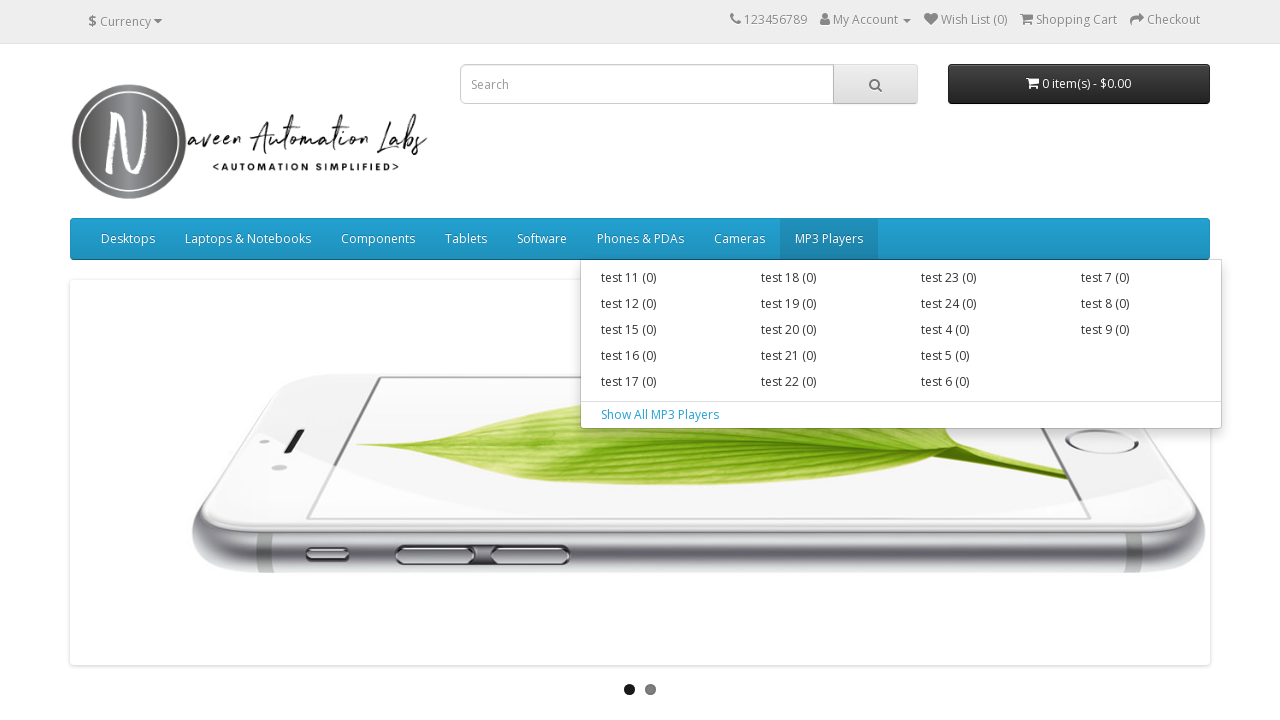

Verified subcategory item 3 of 18 is visible
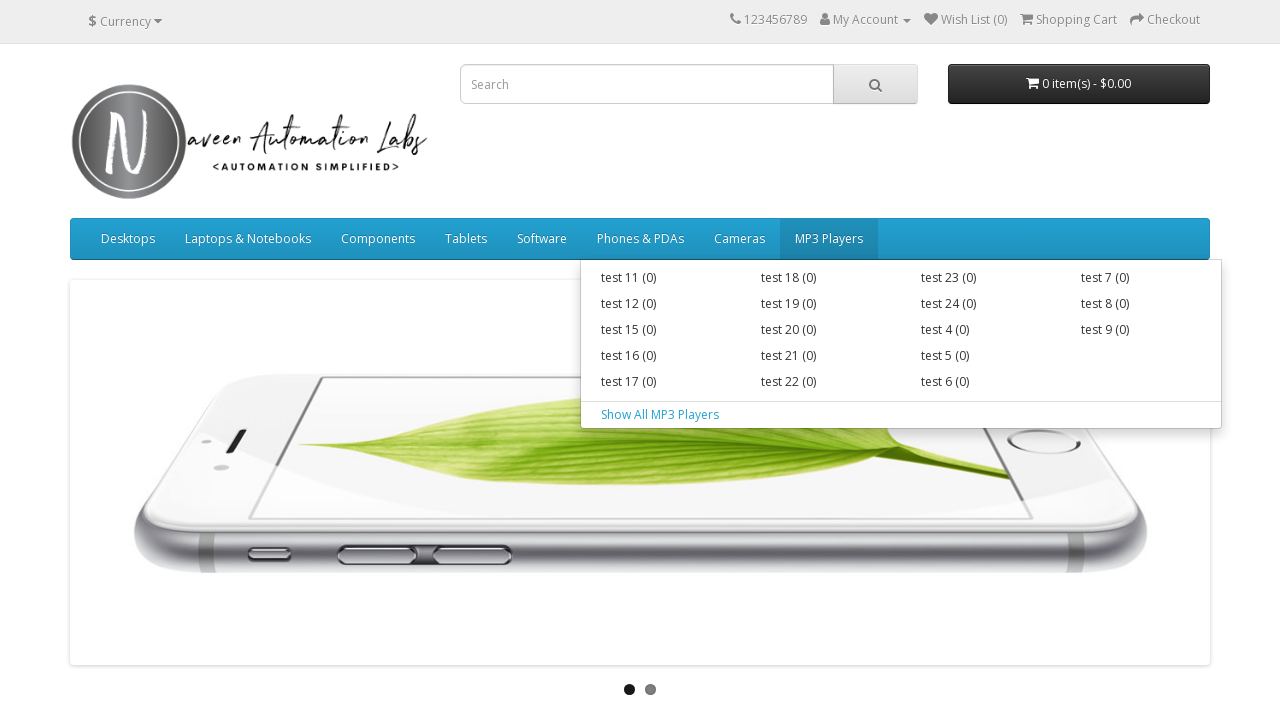

Verified subcategory item 4 of 18 is visible
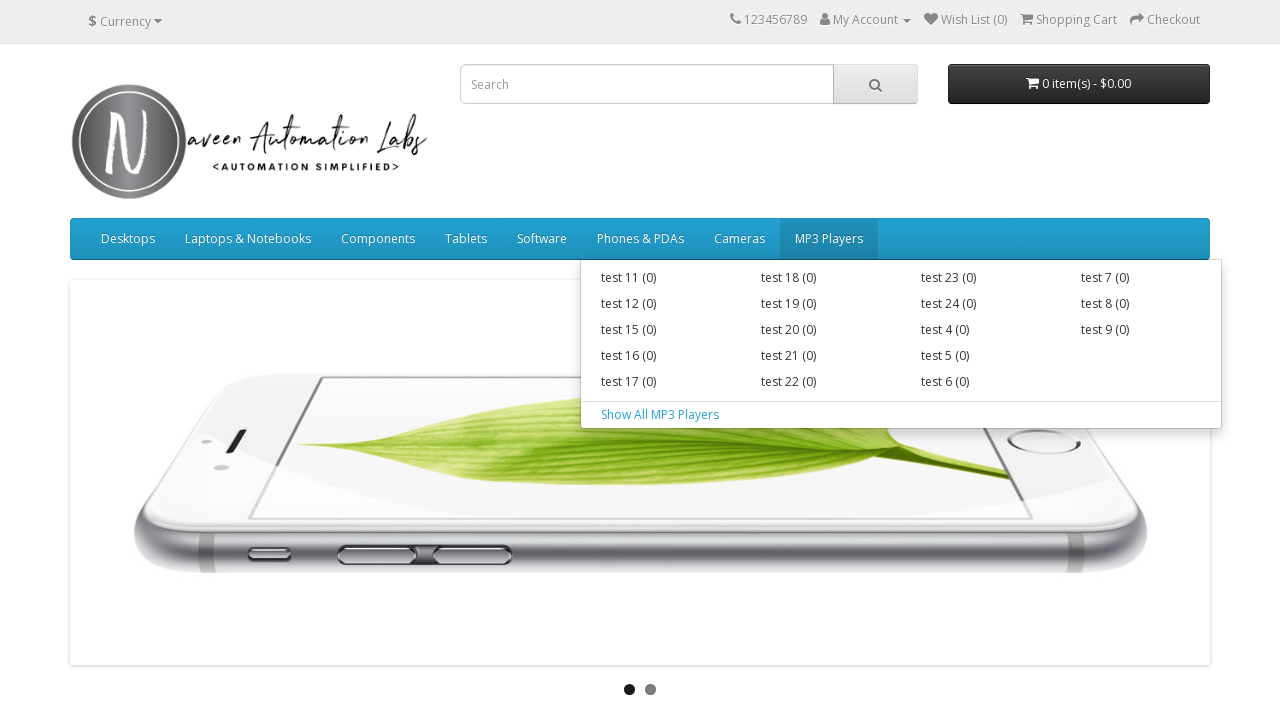

Verified subcategory item 5 of 18 is visible
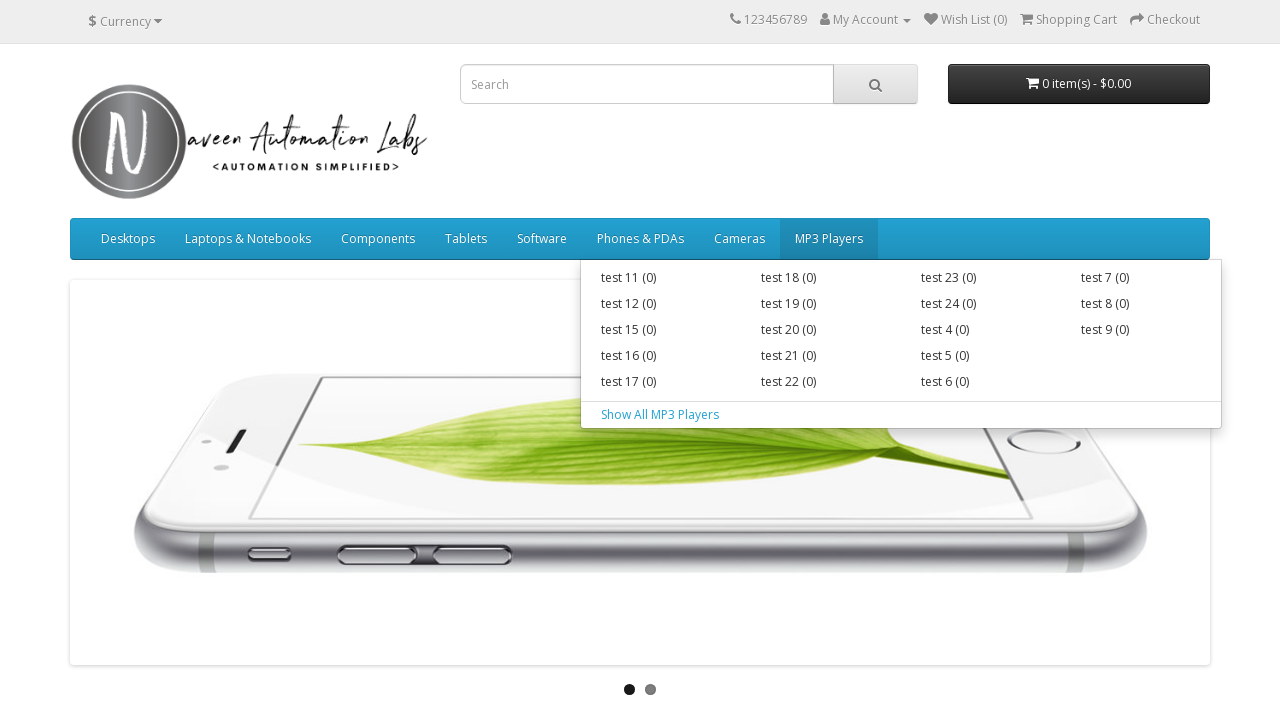

Verified subcategory item 6 of 18 is visible
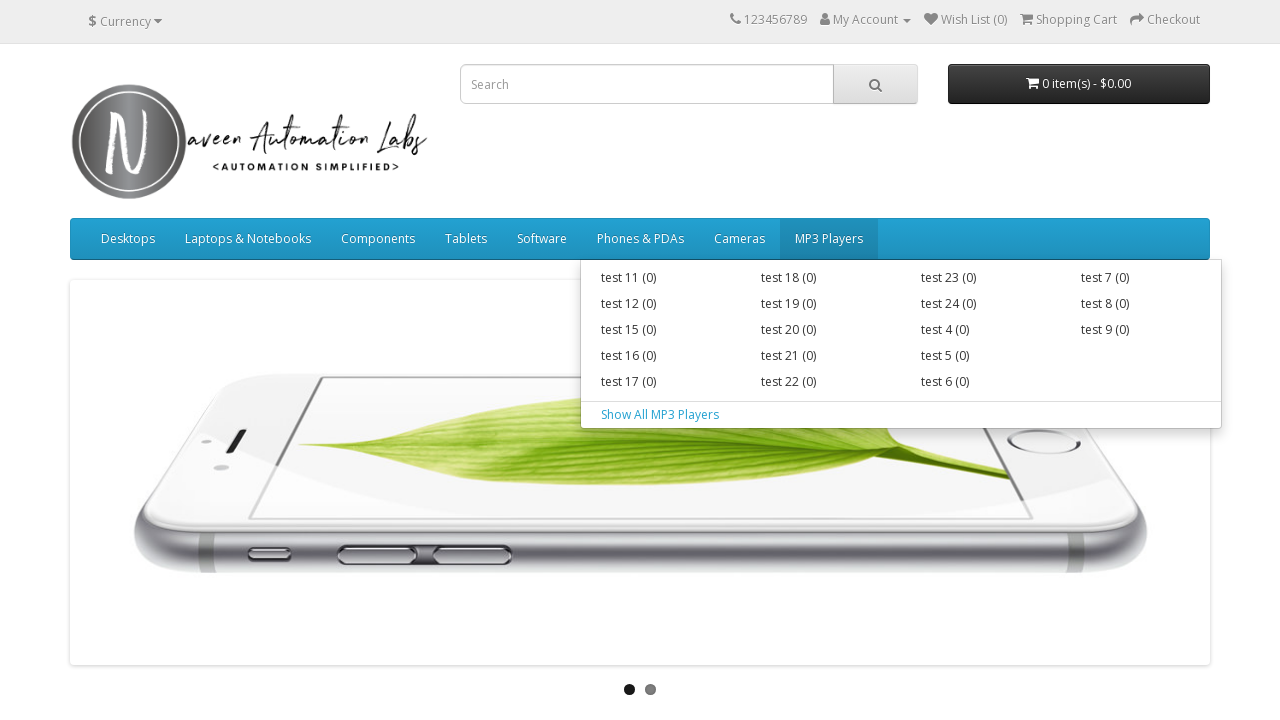

Verified subcategory item 7 of 18 is visible
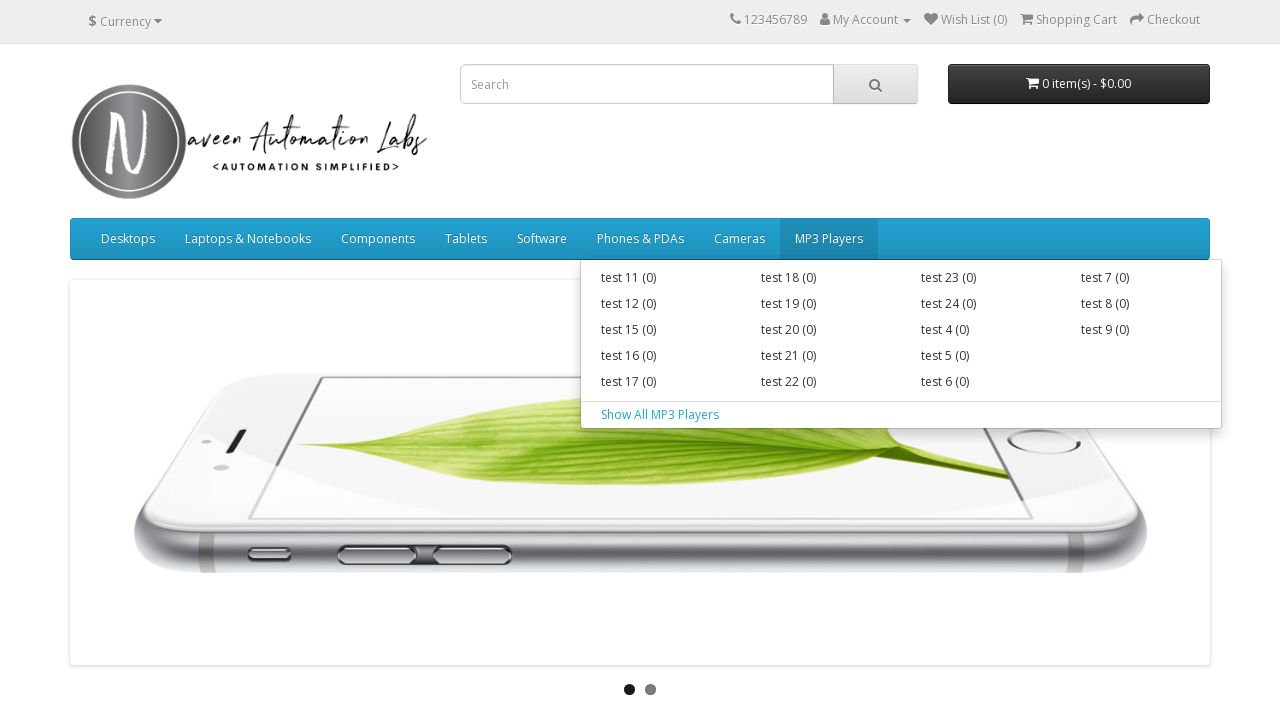

Verified subcategory item 8 of 18 is visible
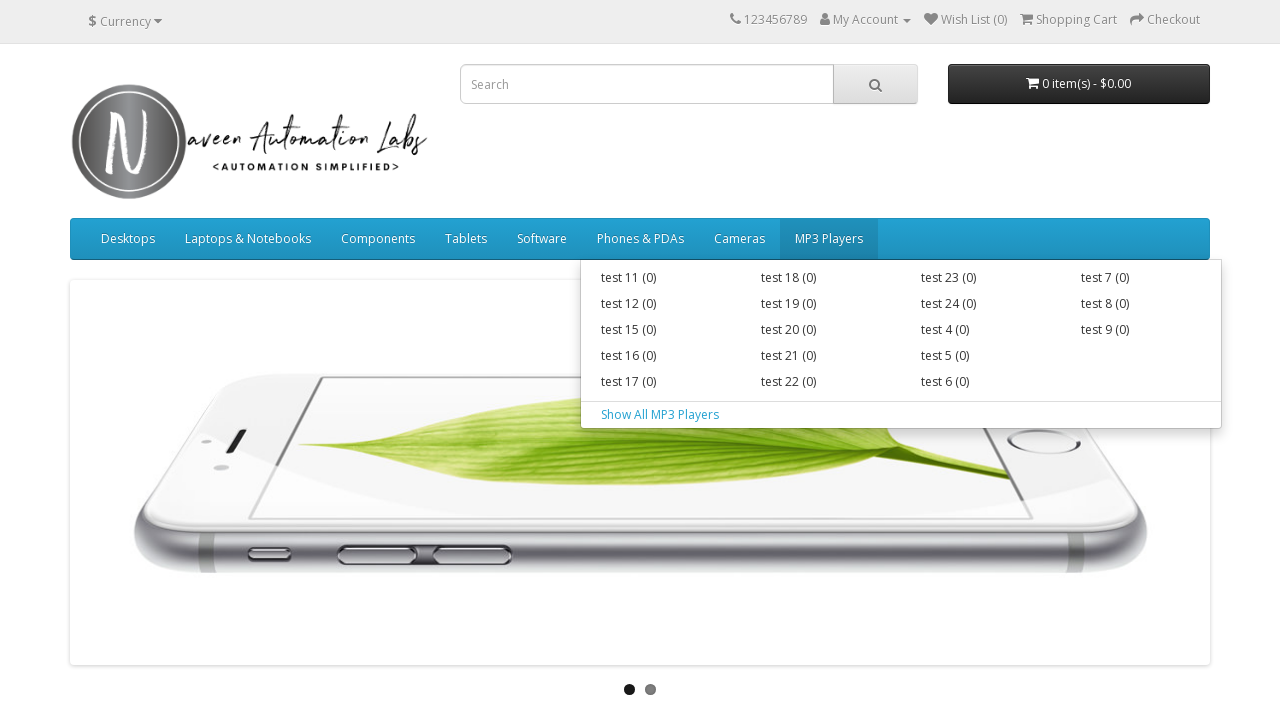

Verified subcategory item 9 of 18 is visible
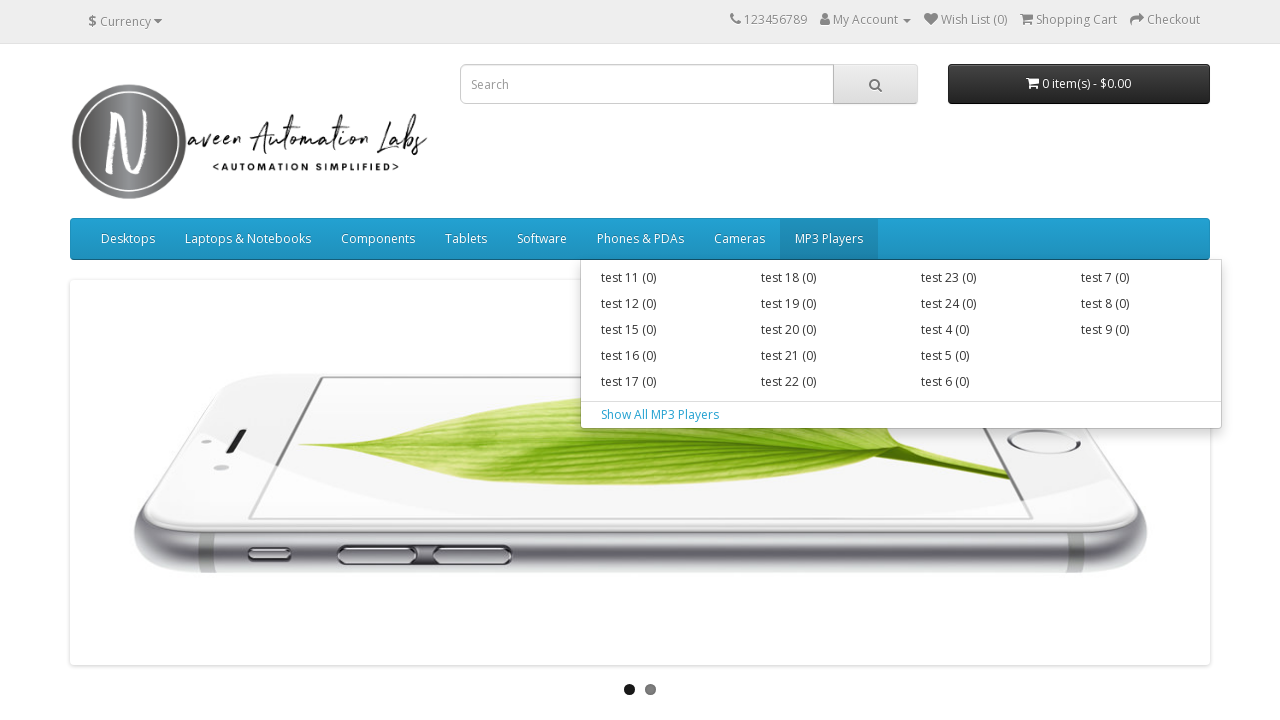

Verified subcategory item 10 of 18 is visible
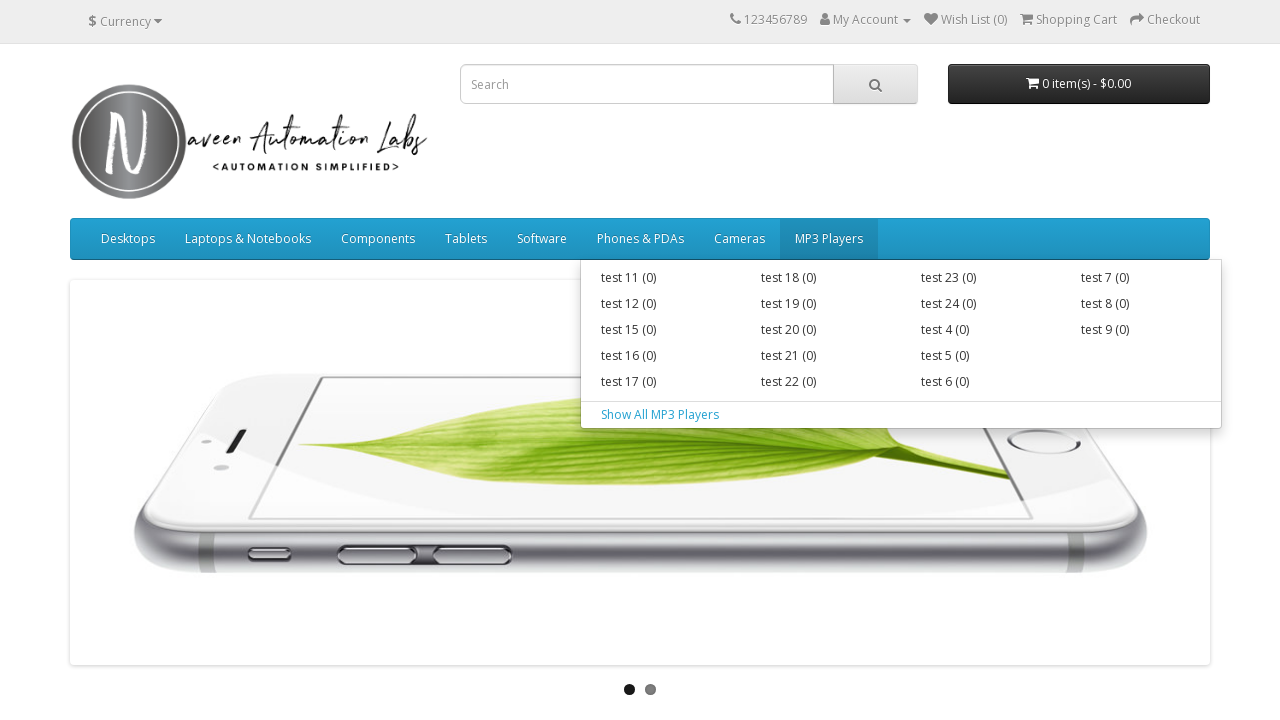

Verified subcategory item 11 of 18 is visible
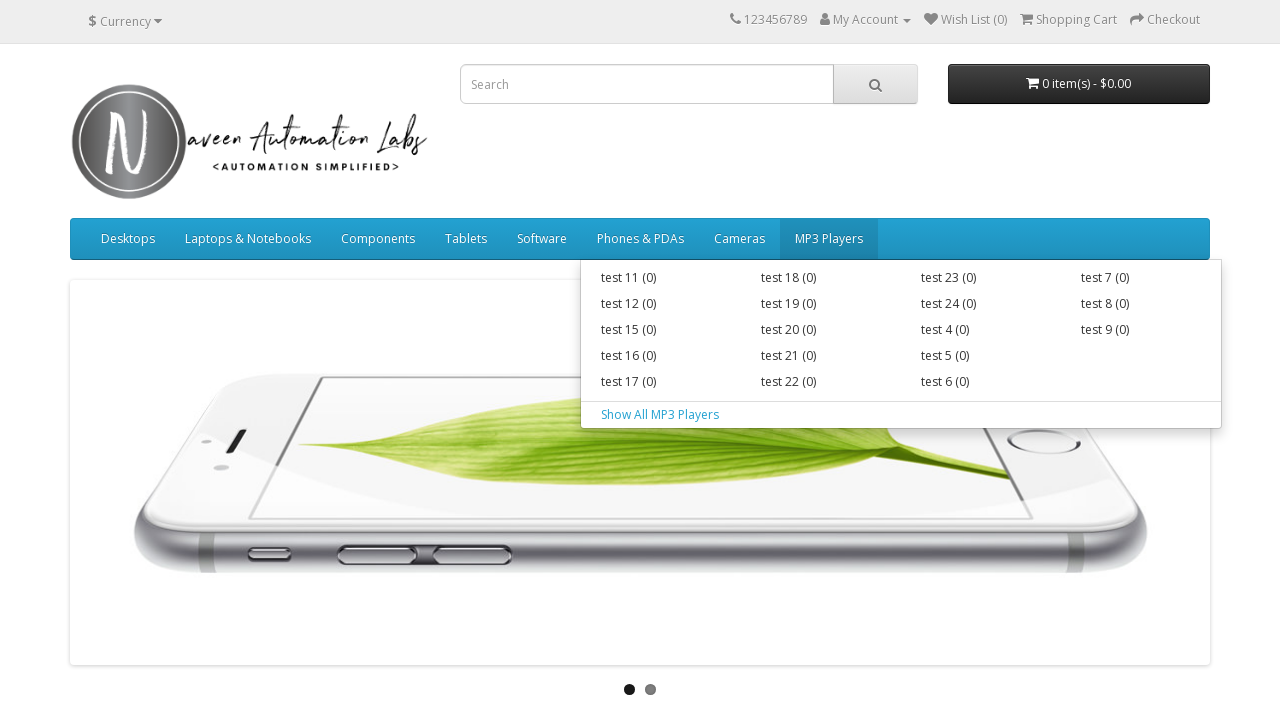

Verified subcategory item 12 of 18 is visible
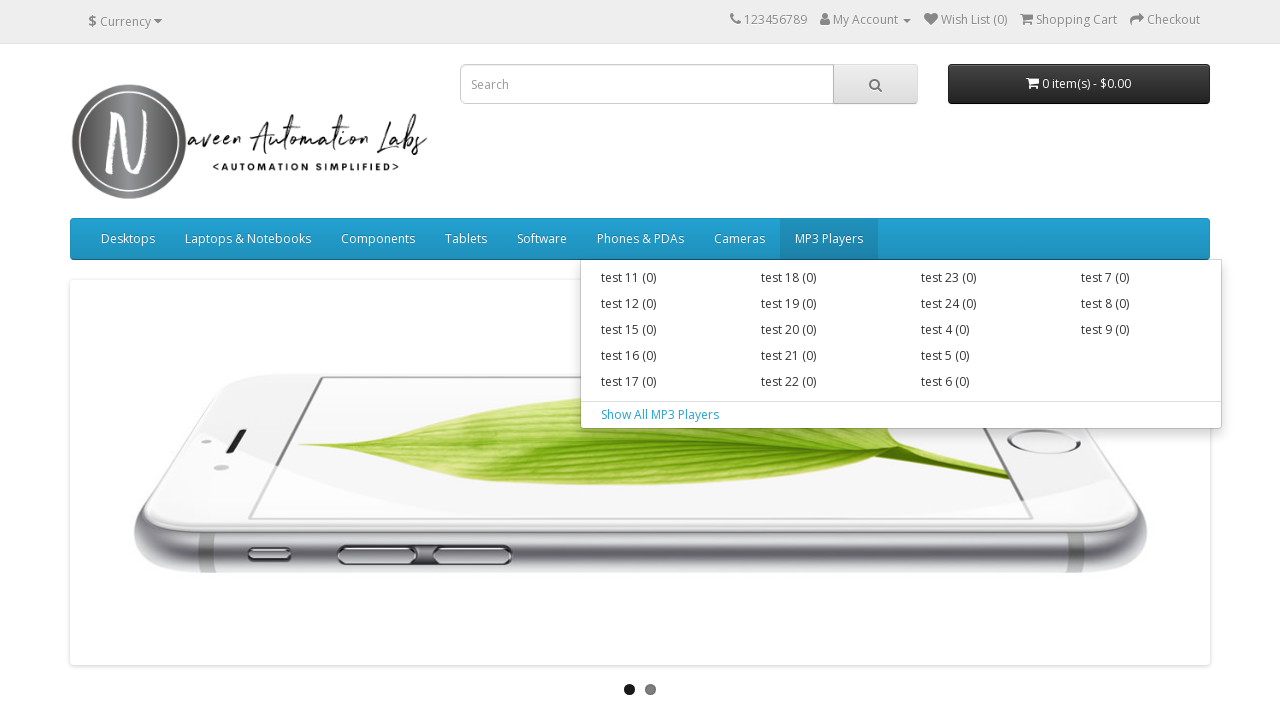

Verified subcategory item 13 of 18 is visible
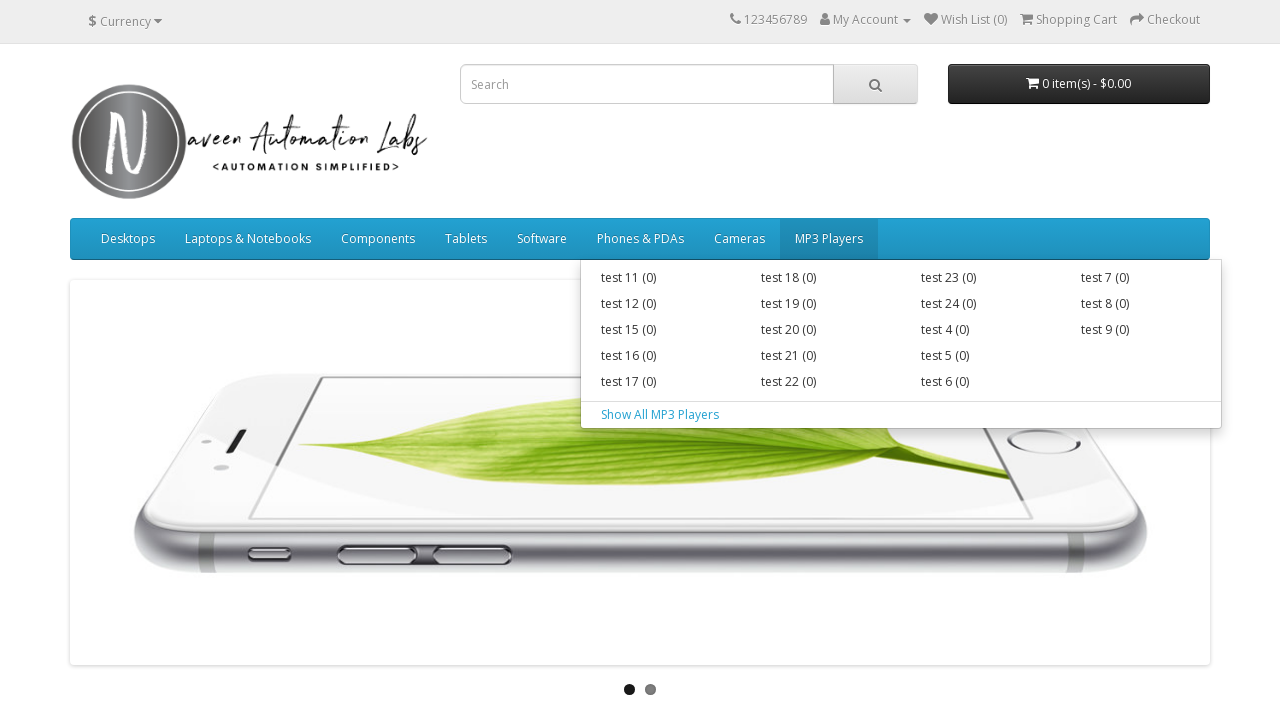

Verified subcategory item 14 of 18 is visible
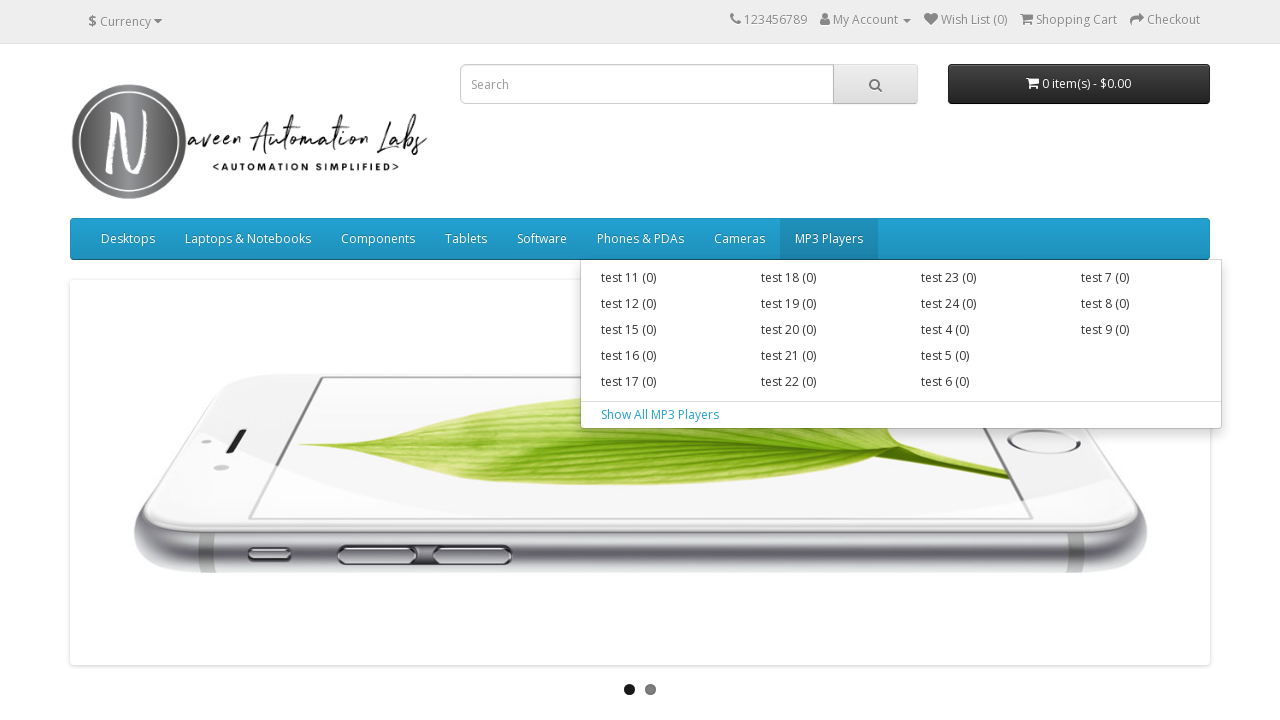

Verified subcategory item 15 of 18 is visible
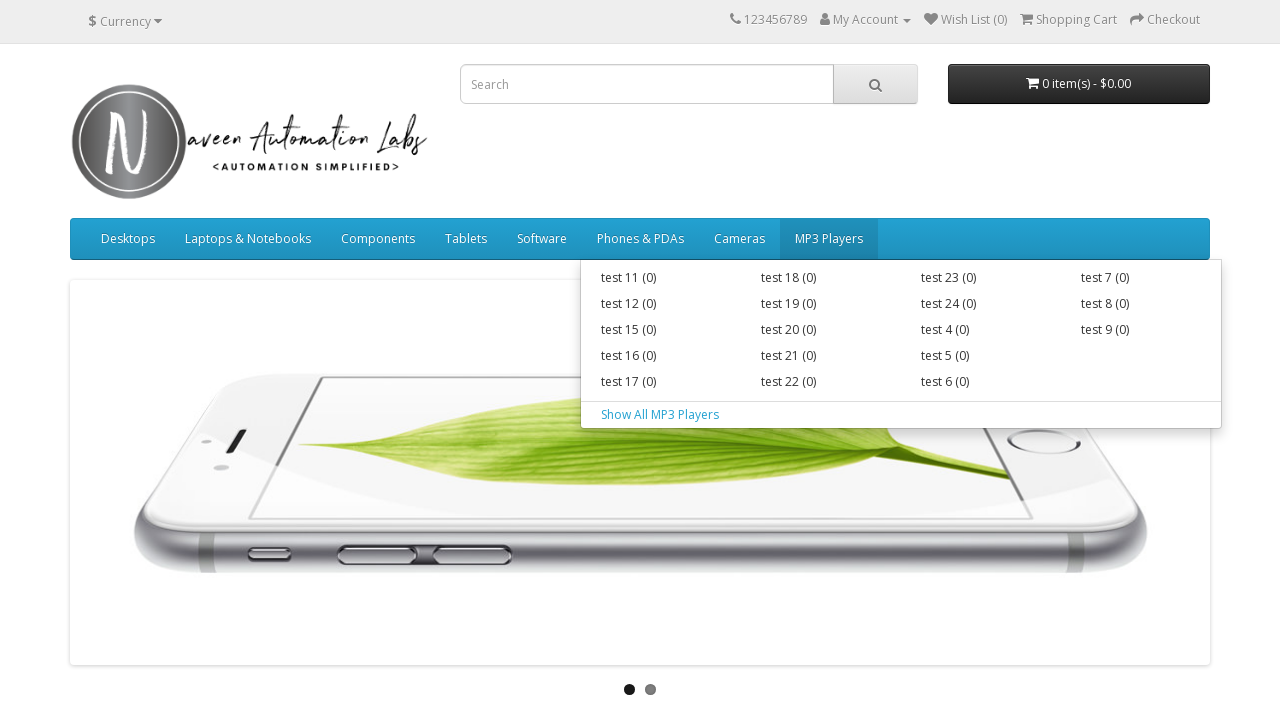

Verified subcategory item 16 of 18 is visible
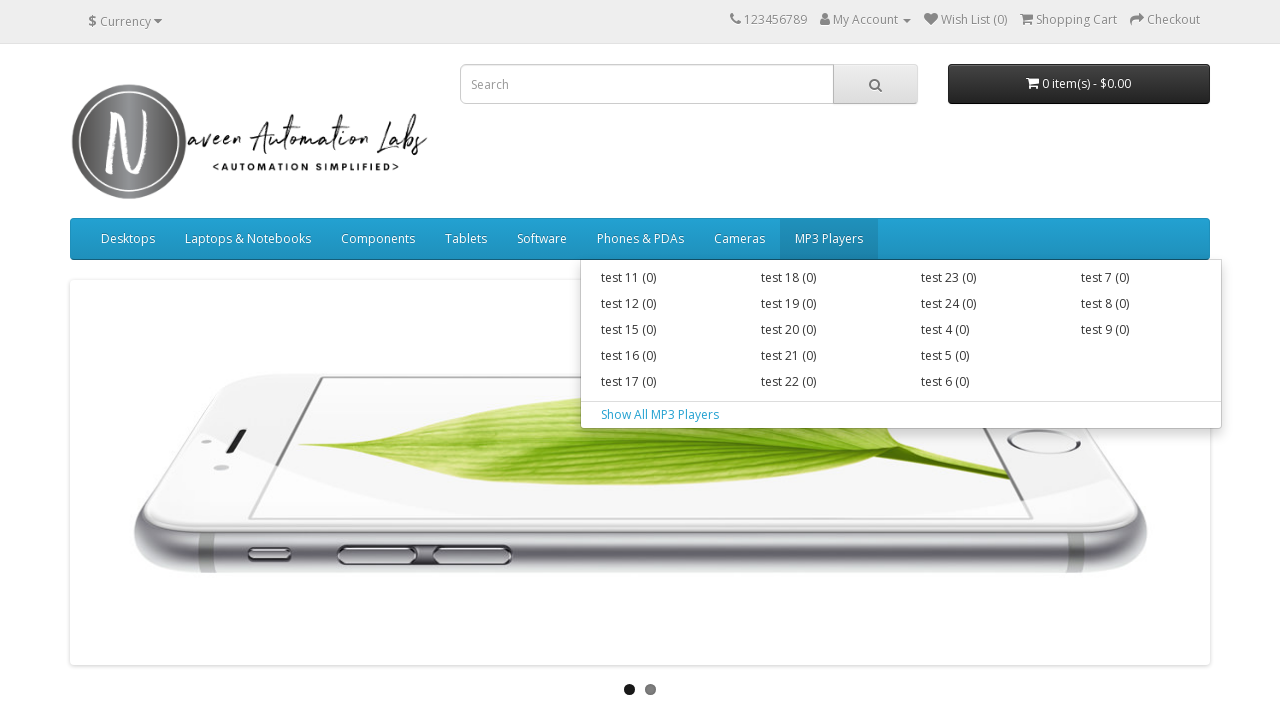

Verified subcategory item 17 of 18 is visible
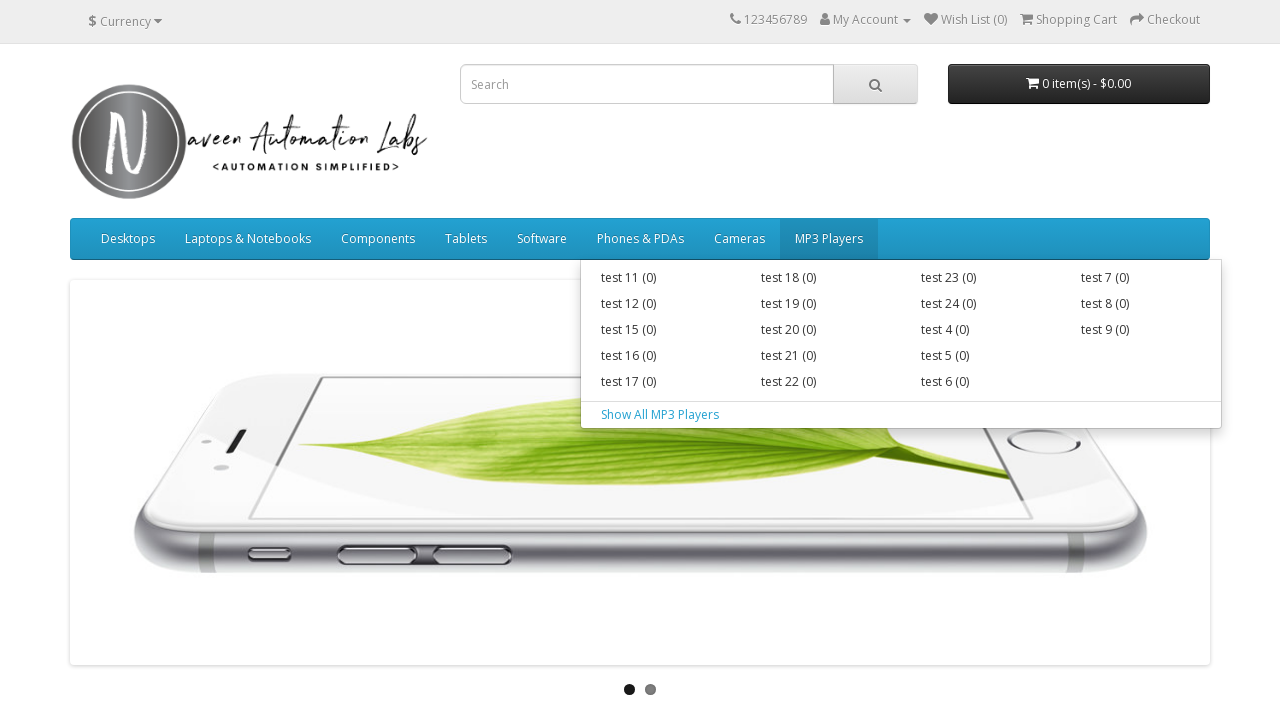

Verified subcategory item 18 of 18 is visible
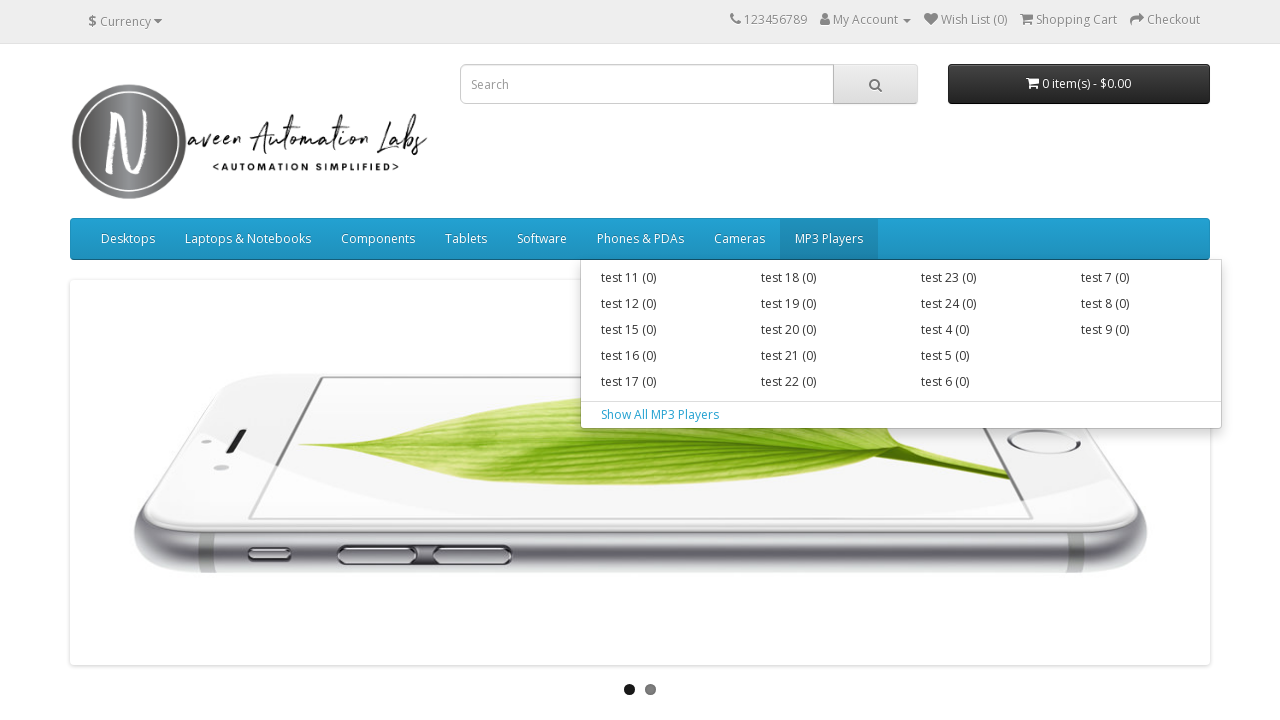

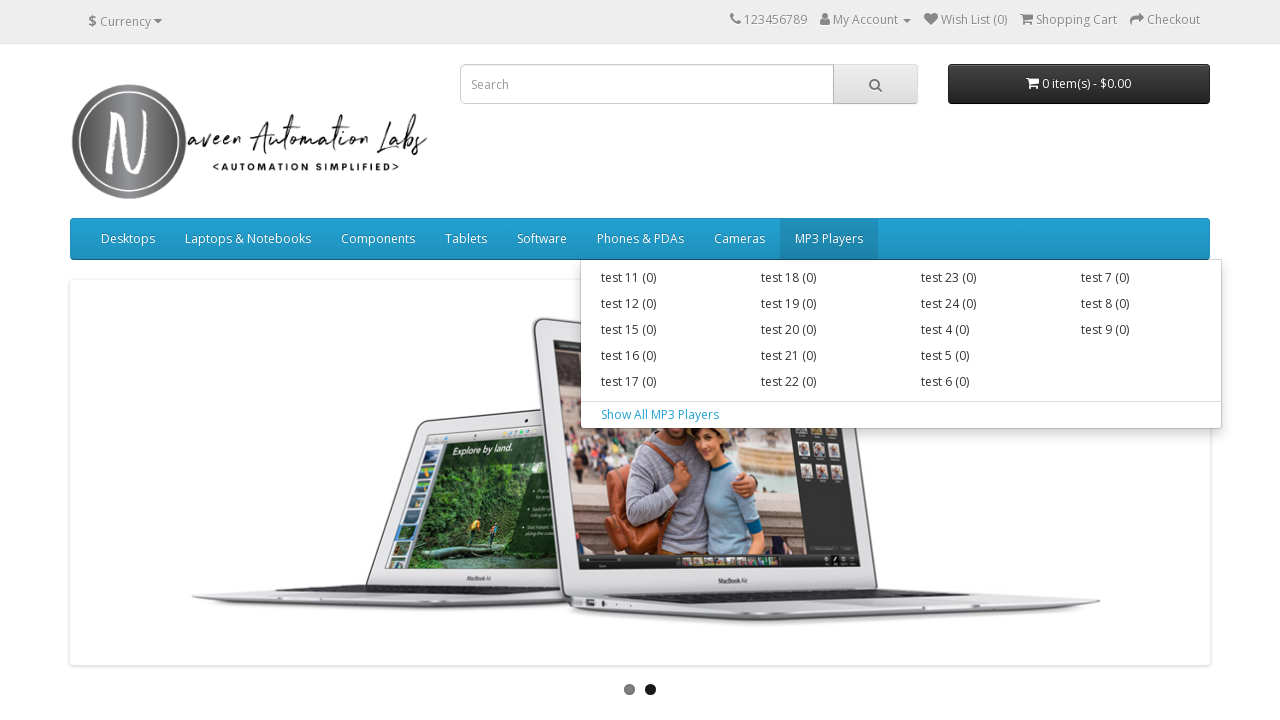